Tests a registration/contact form by filling in personal information fields including name, gender, date of birth, address, email, password, company, comments, and selecting options from dropdowns, then submitting the form.

Starting URL: https://katalon-test.s3.amazonaws.com/demo-aut/dist/html/form.html

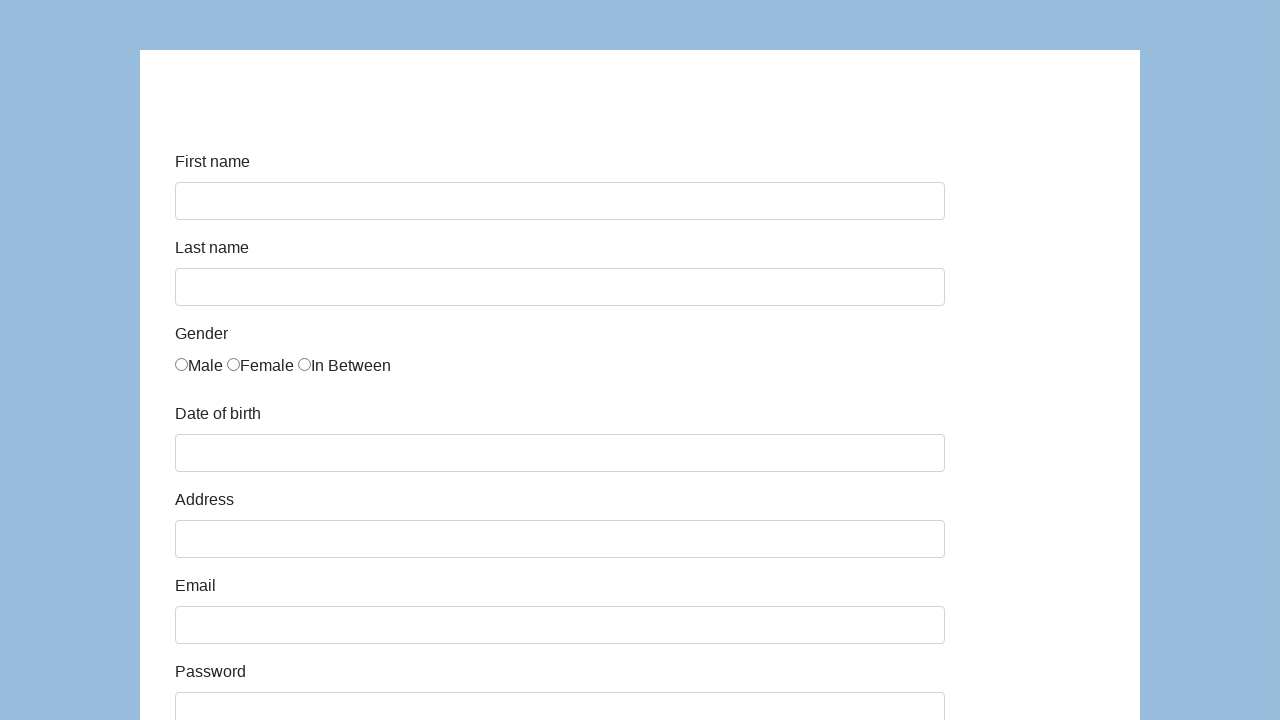

Filled first name field with 'Karol' on #first-name
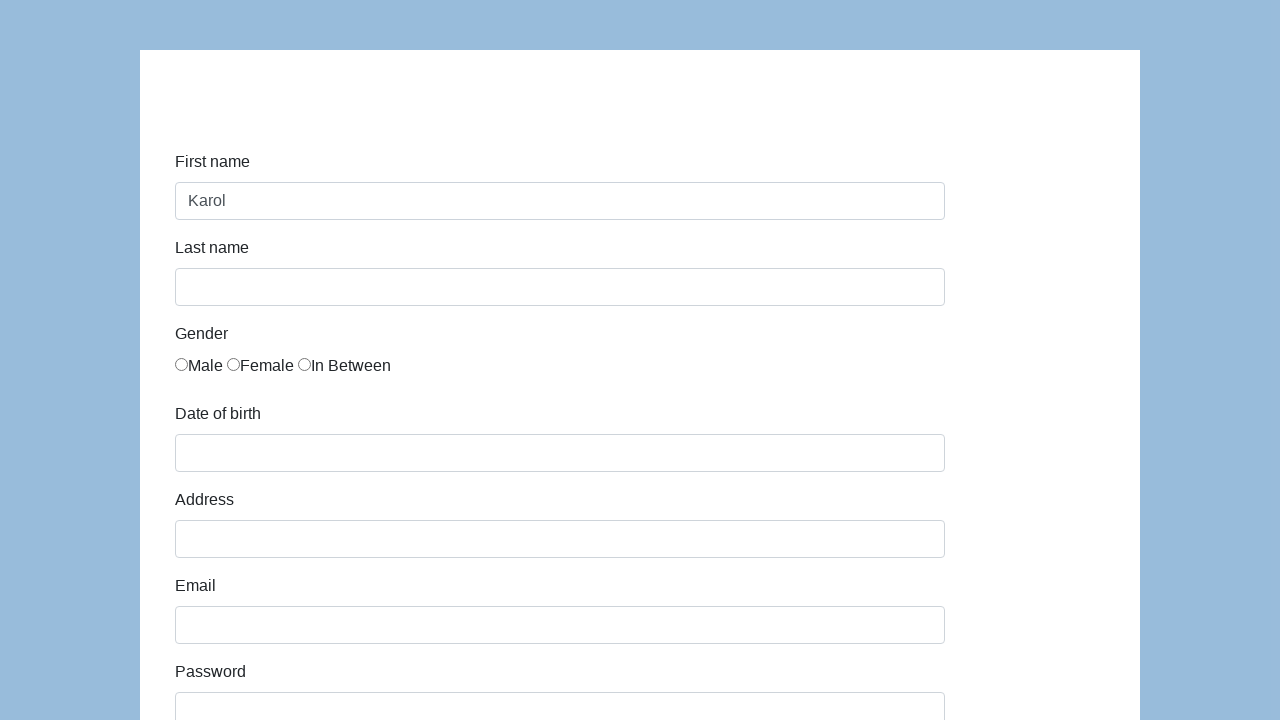

Filled last name field with 'Kowalski' on #last-name
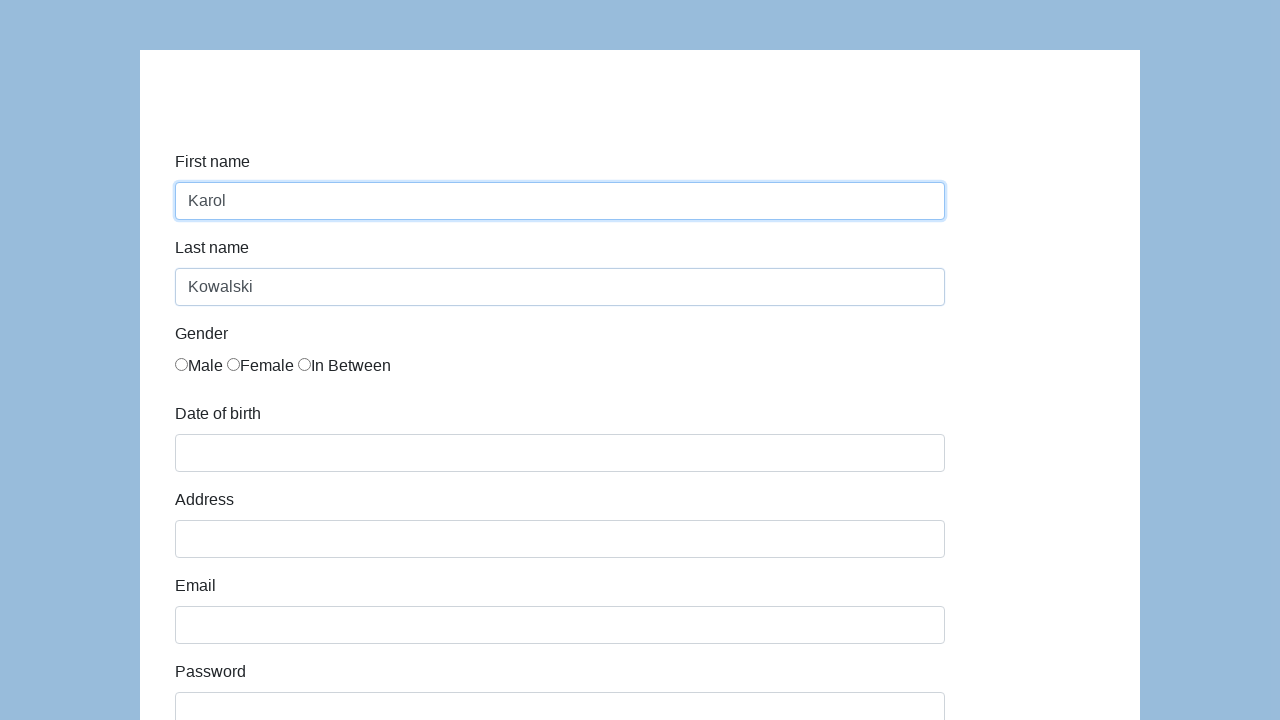

Selected Male gender option at (182, 364) on input[name='gender']:first-of-type
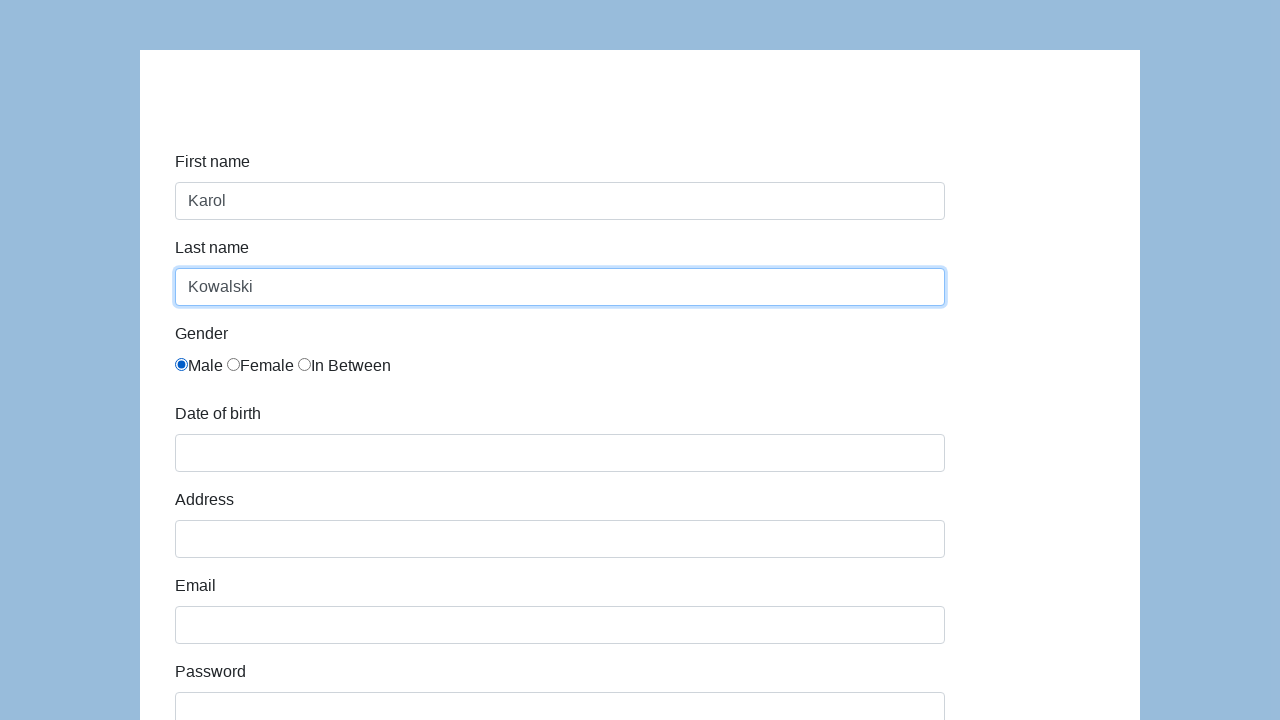

Filled date of birth field with '05/22/2010' on #dob
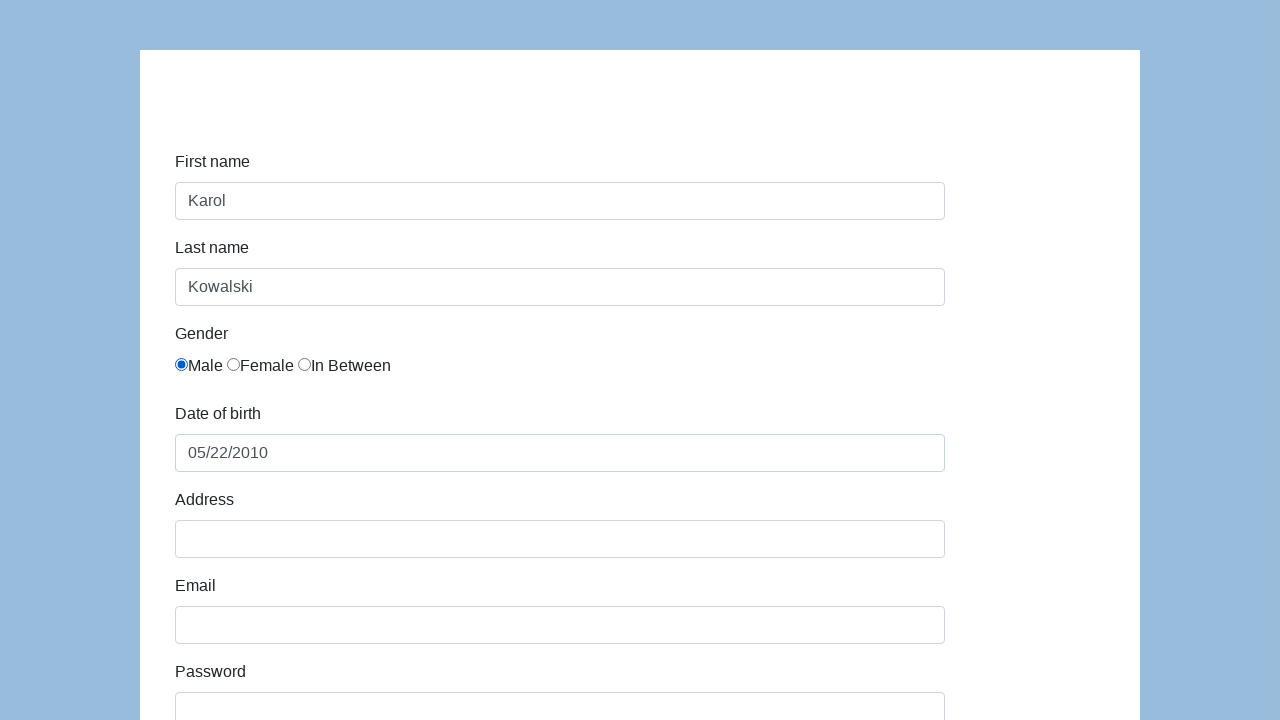

Filled address field with 'Prosta 51' on #address
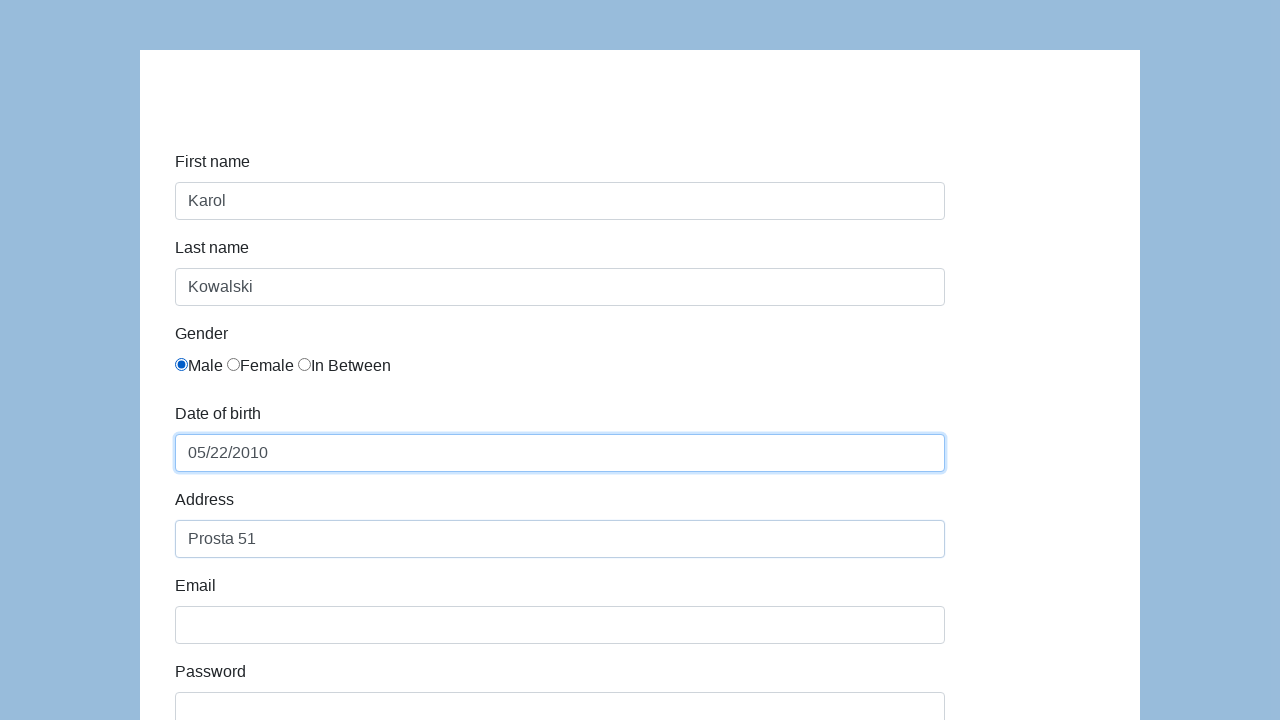

Filled email field with 'karol.kowalski@mailinator.com' on #email
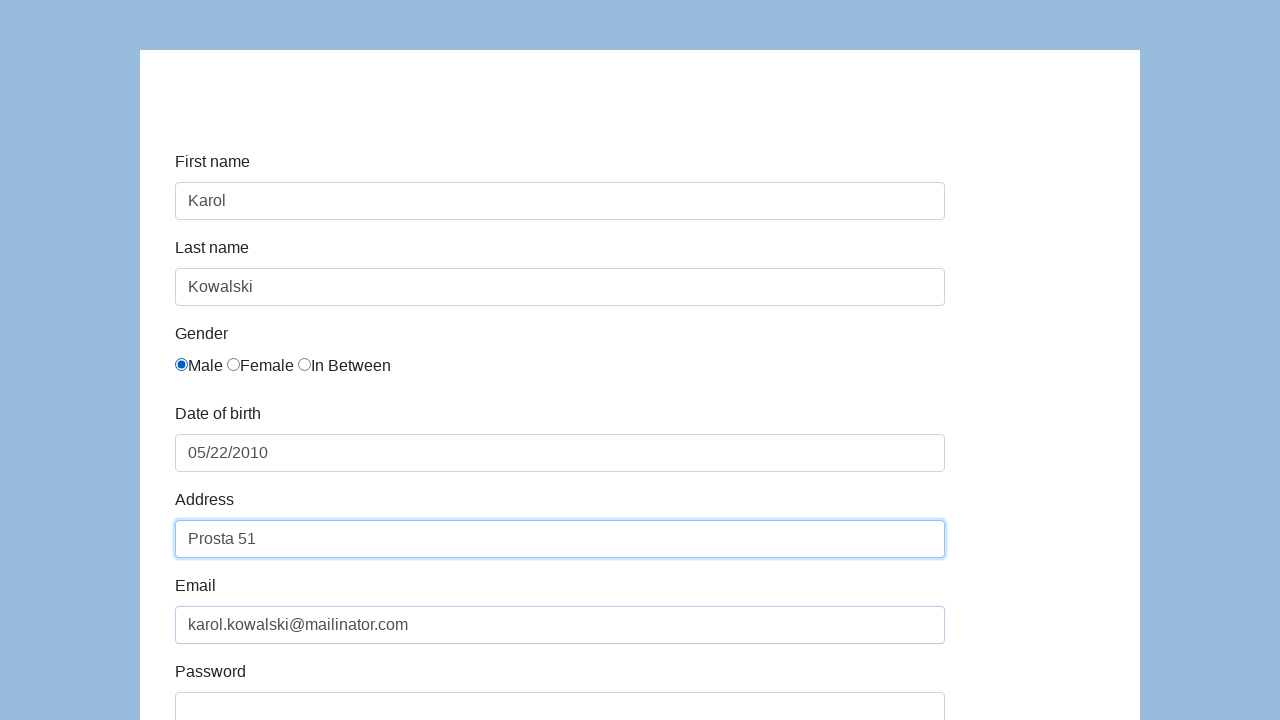

Filled password field with 'Pass123' on #password
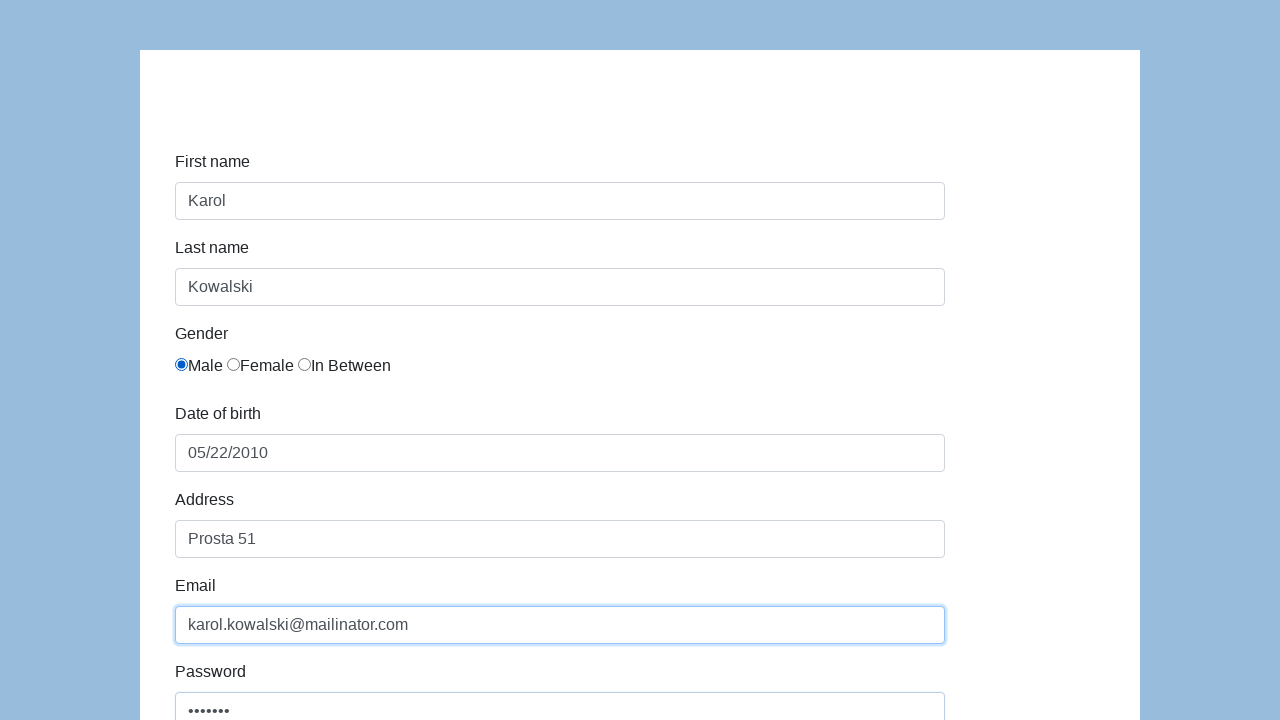

Filled company field with 'Coders Lab' on #company
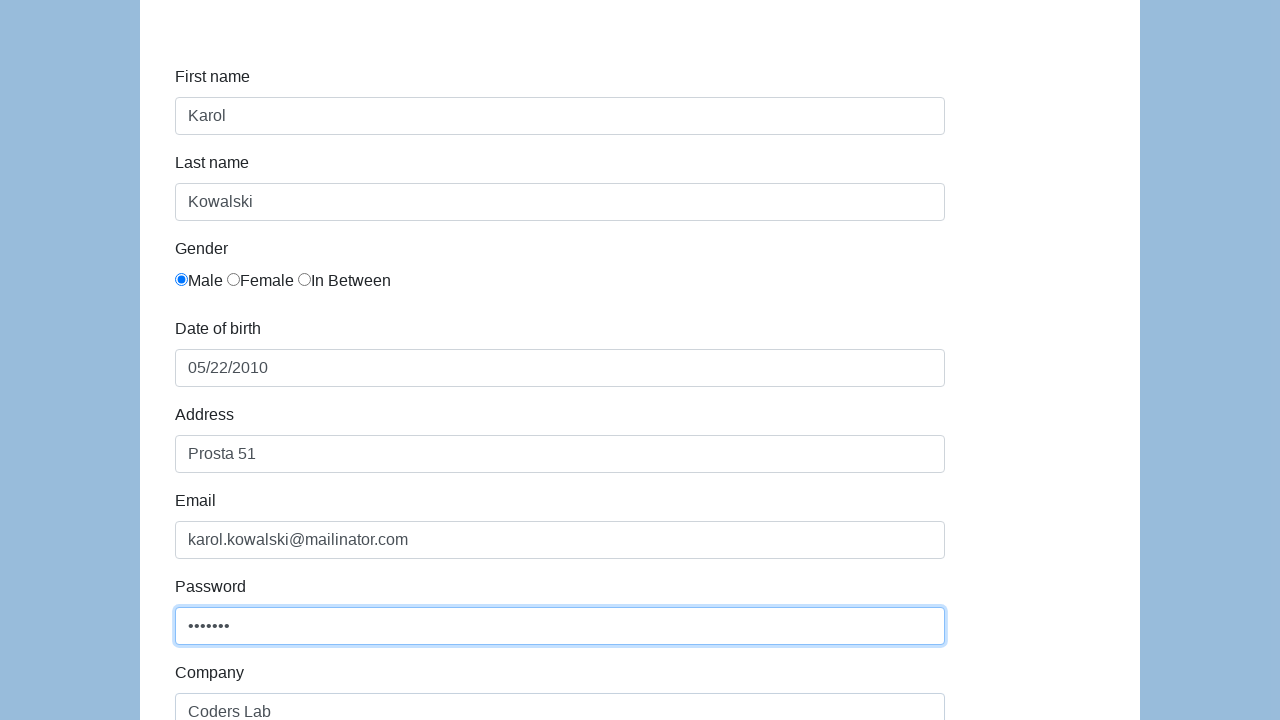

Filled comment field with 'To jest mój pierwszy automat testowy' on #comment
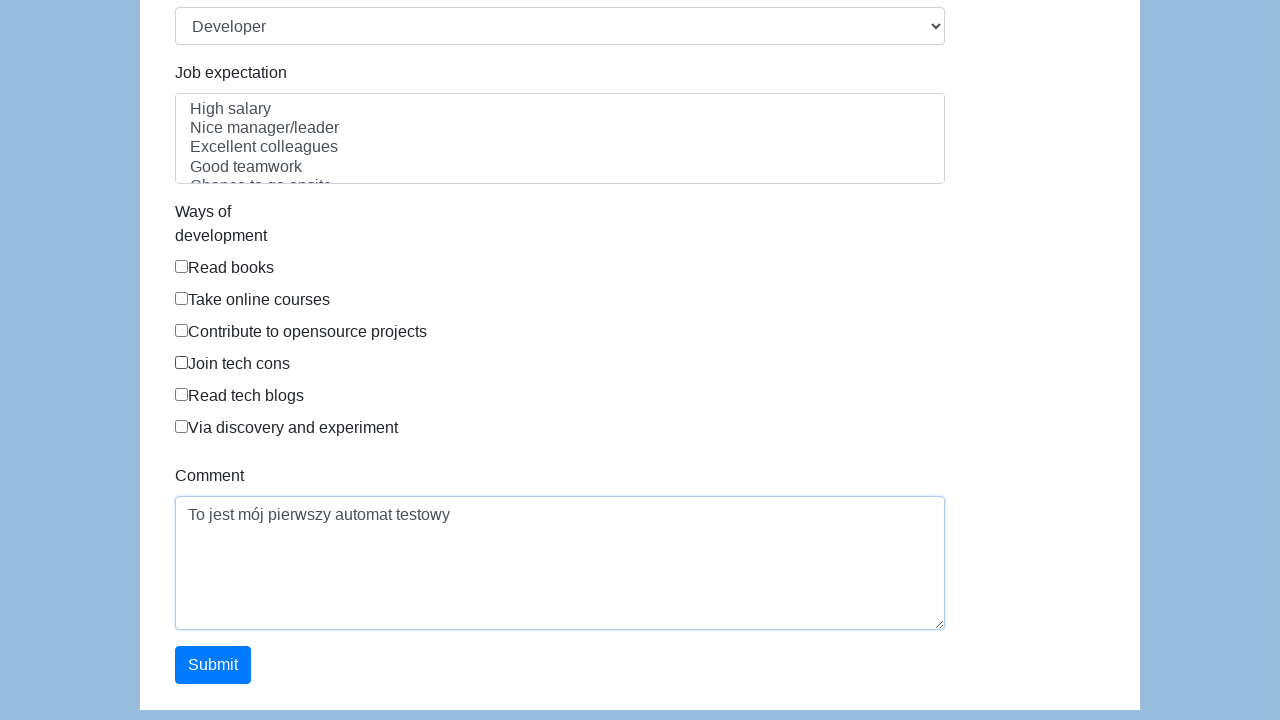

Selected 'Nice manager/leader' from job expectation dropdown on #expectation
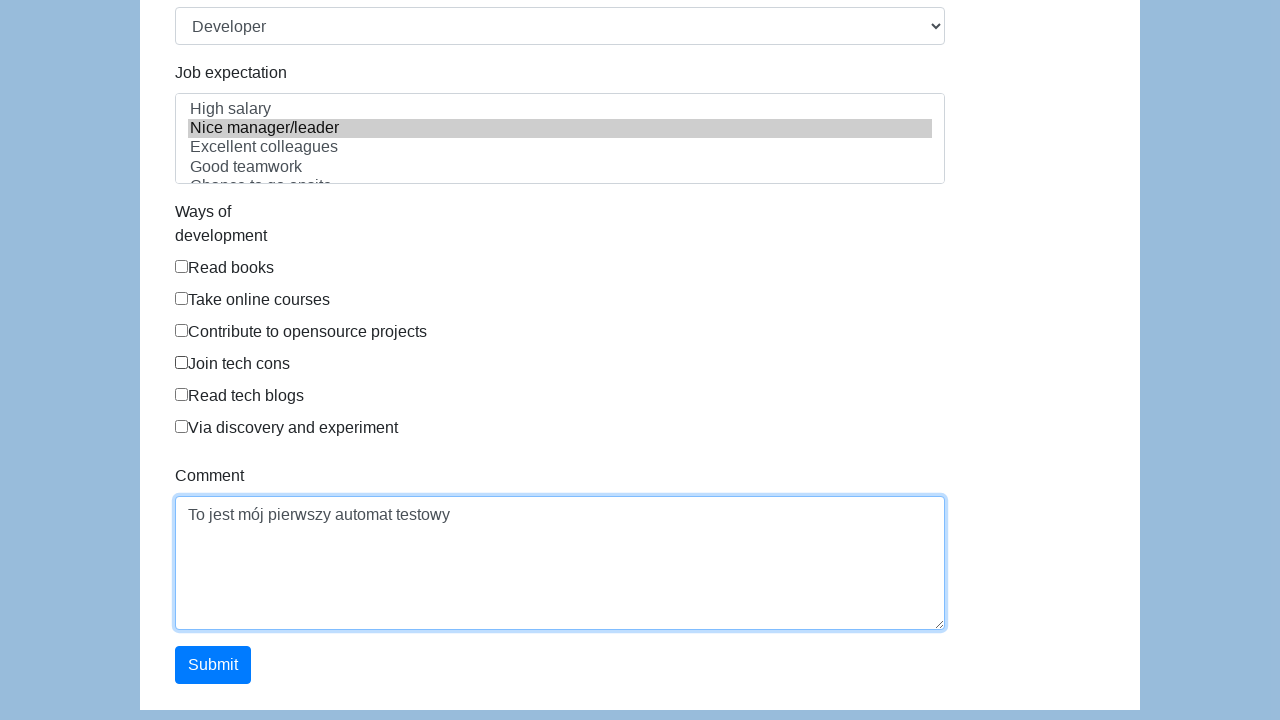

Selected role from dropdown at index 2 on #role
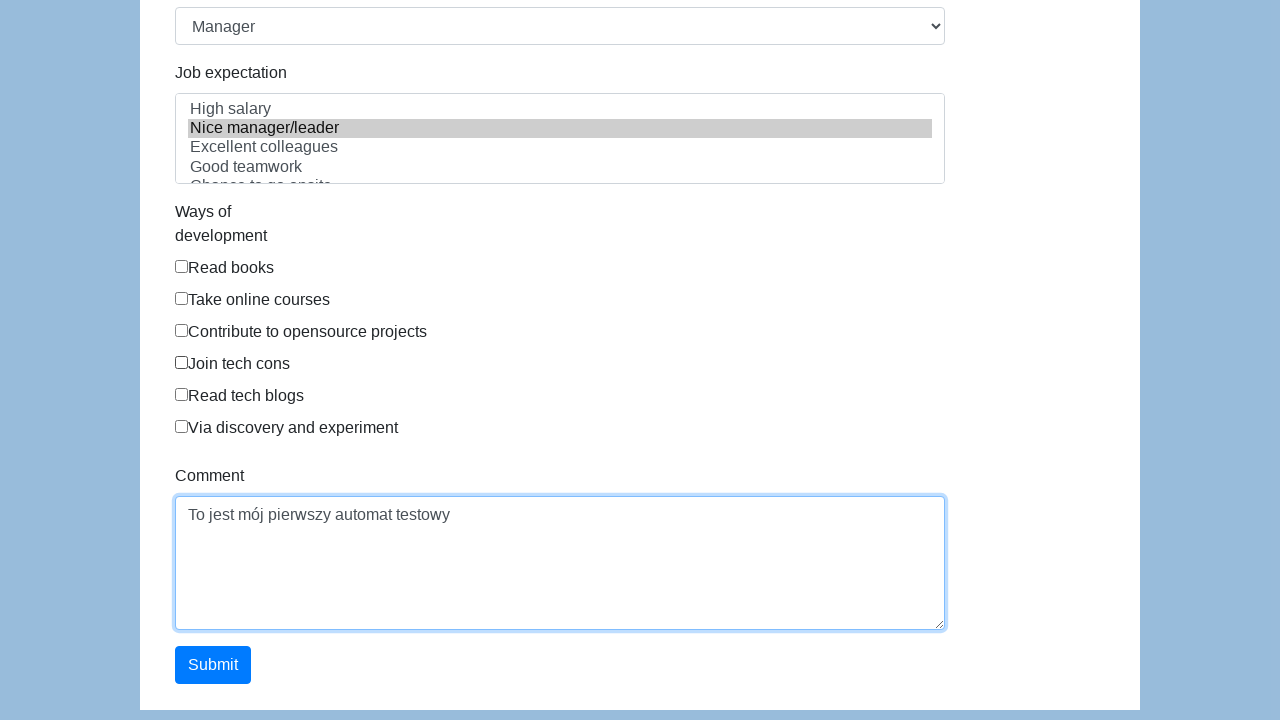

Clicked submit button to submit the registration form at (213, 665) on #submit
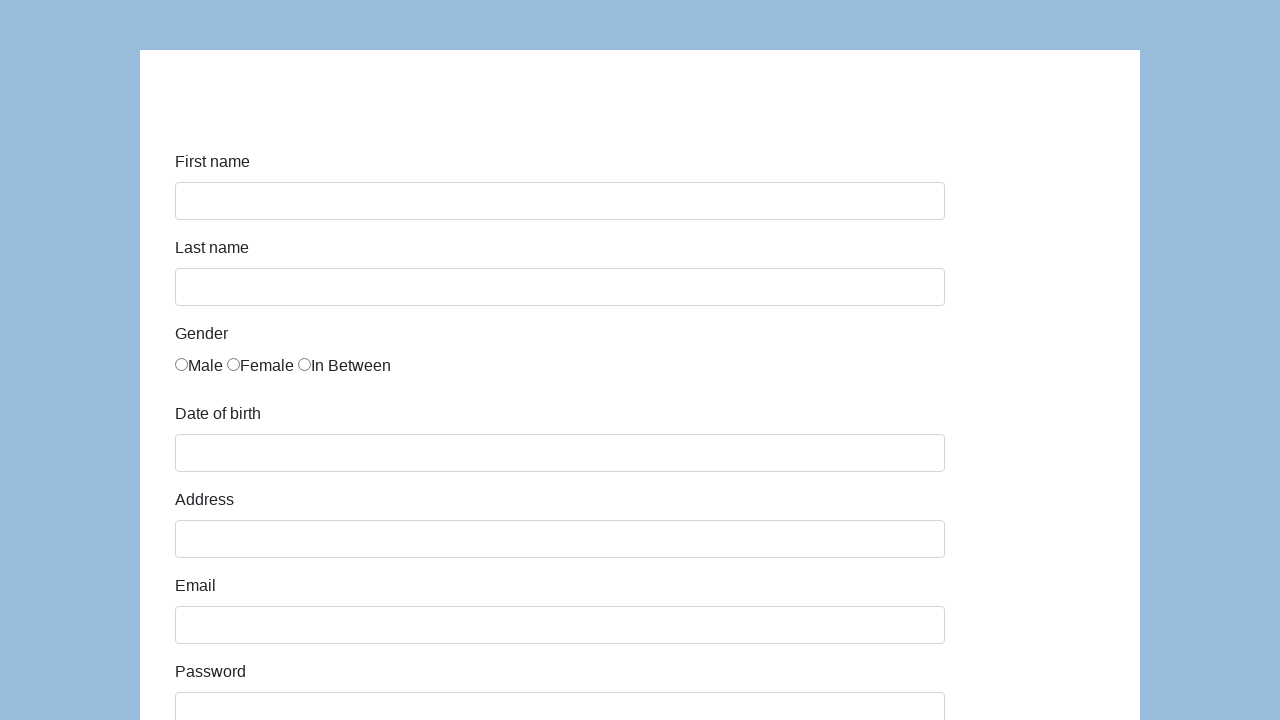

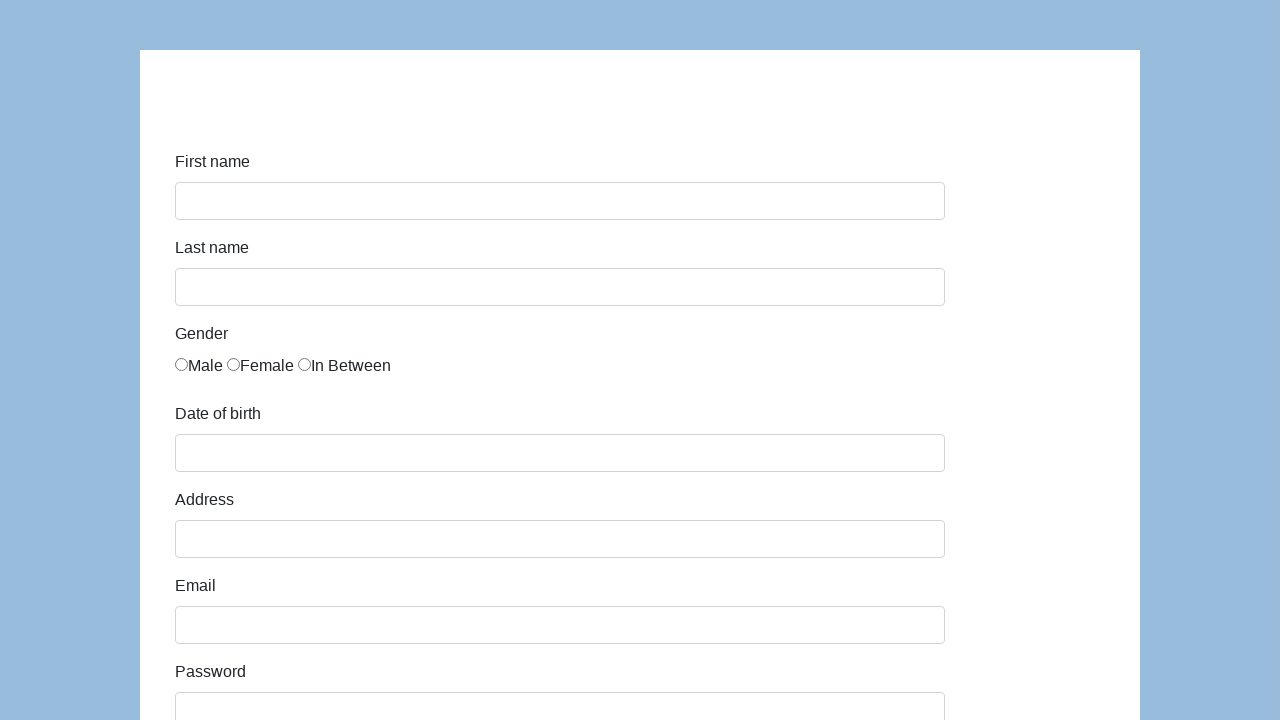